Tests revealing an input with explicit wait conditions

Starting URL: https://www.selenium.dev/selenium/web/dynamic.html

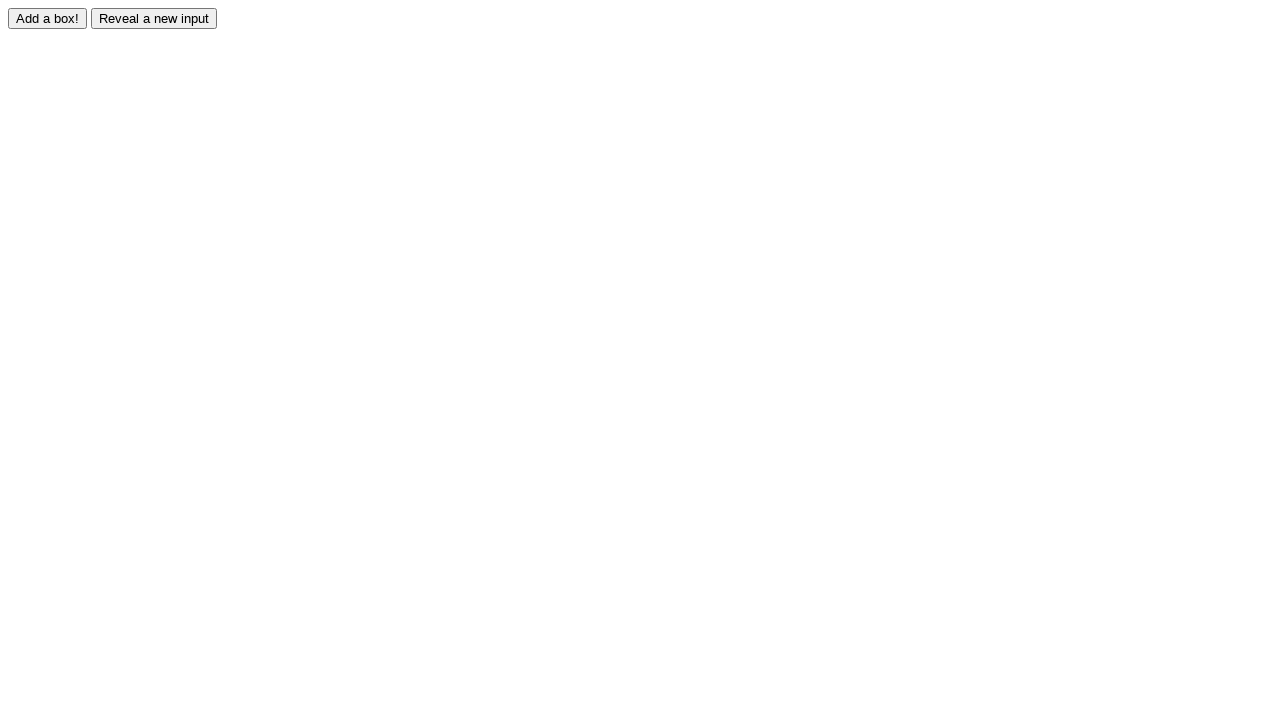

Clicked reveal button to show hidden input at (154, 18) on #reveal
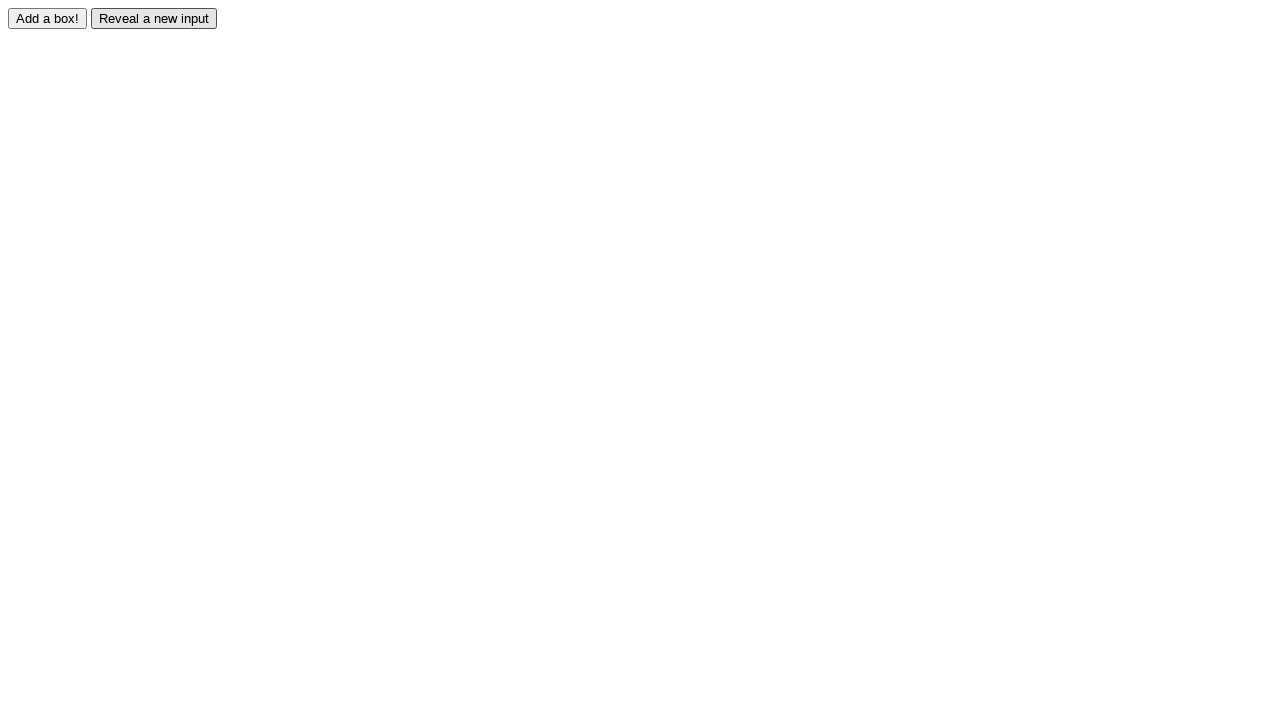

Waited for revealed input to become visible
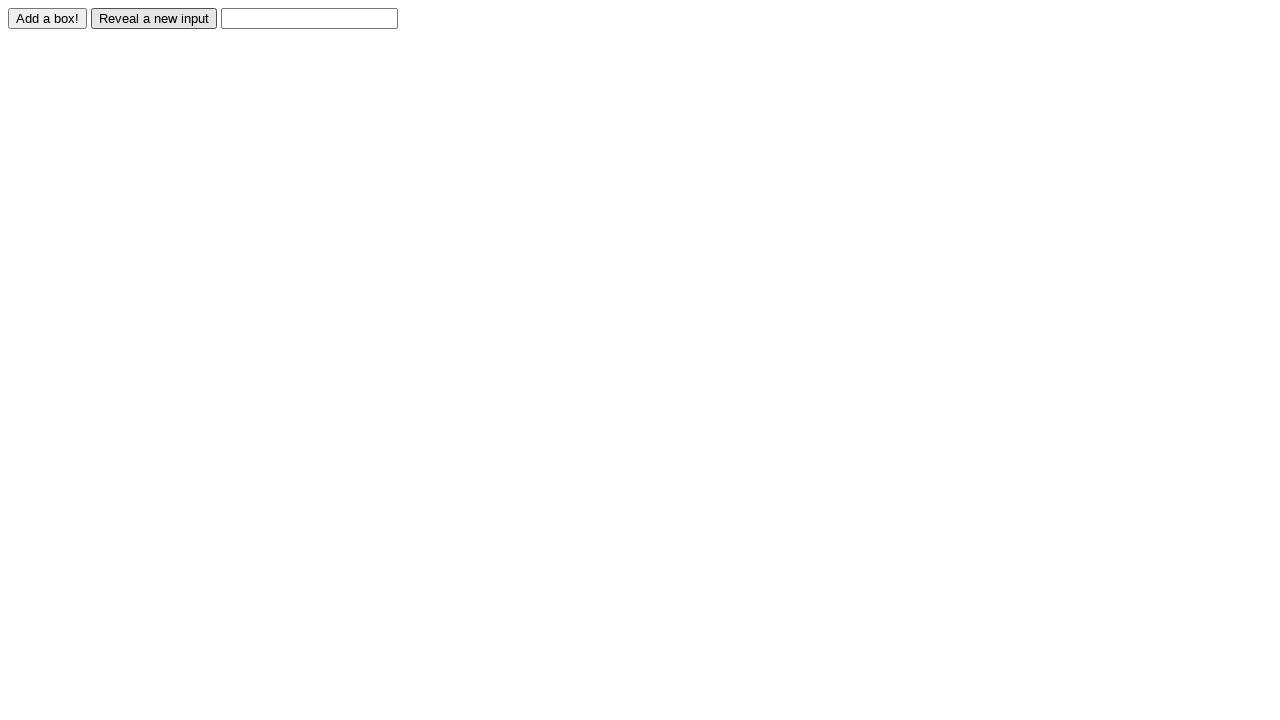

Filled revealed input with 'Test data with explicit wait' on #revealed
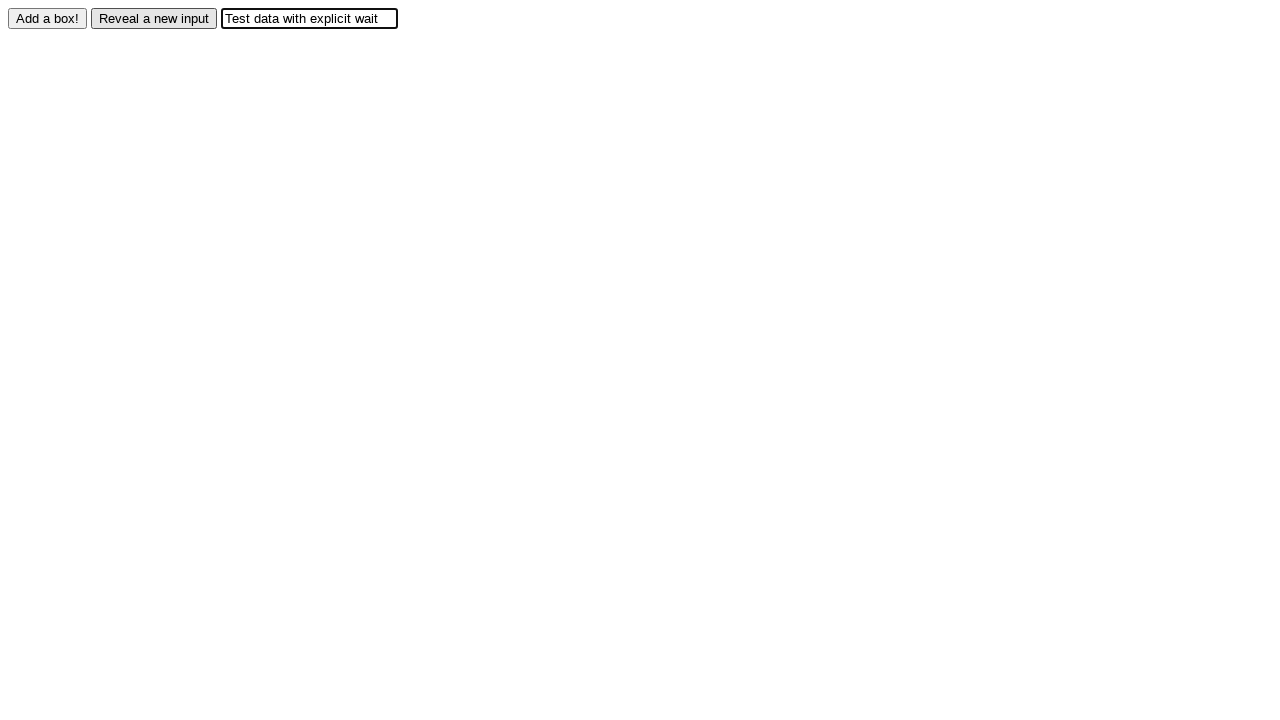

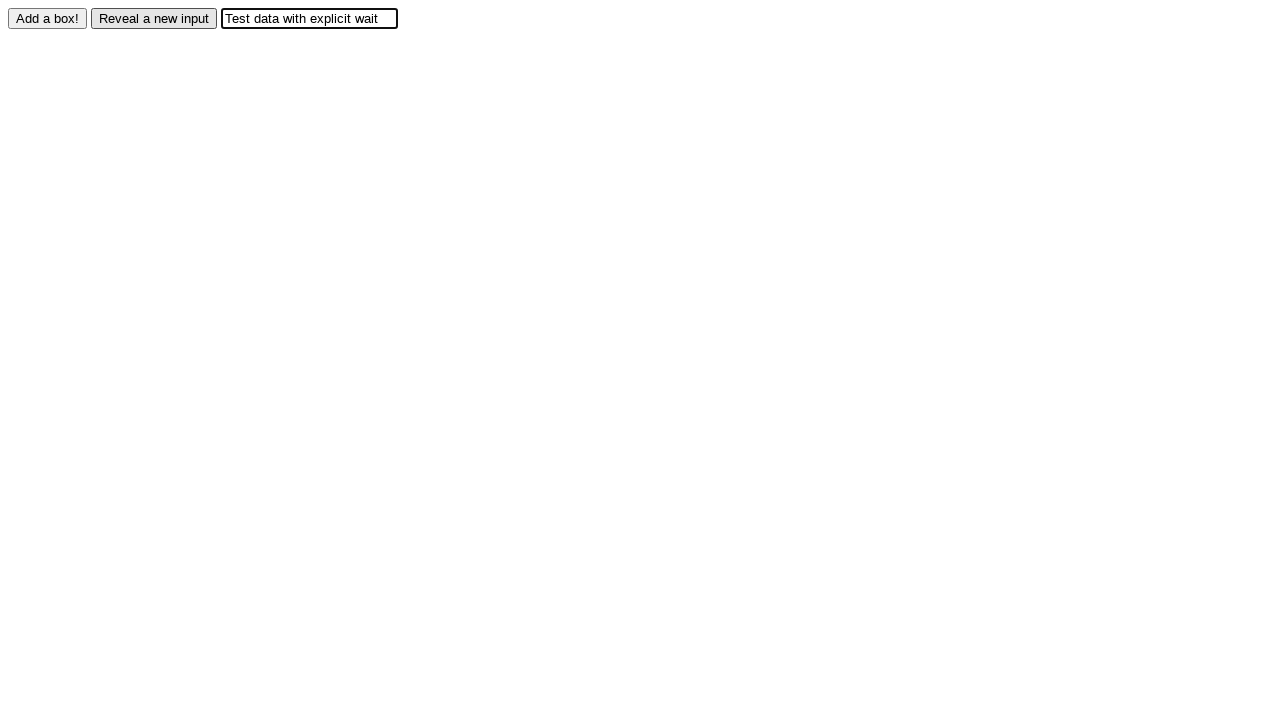